Navigates to a demo table page and verifies that usernames in the table follow the expected format (first character of first name + last name in lowercase)

Starting URL: http://automationbykrishna.com/#

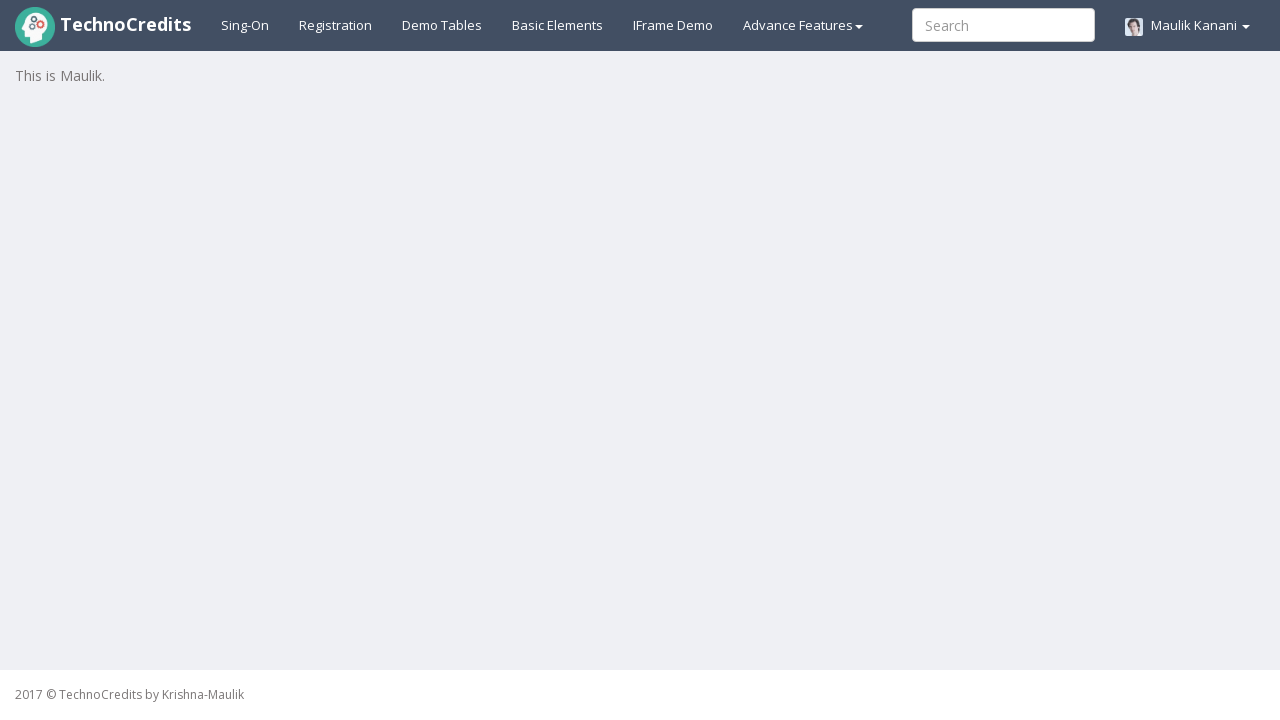

Clicked demo table link to navigate to table page at (442, 25) on a#demotable
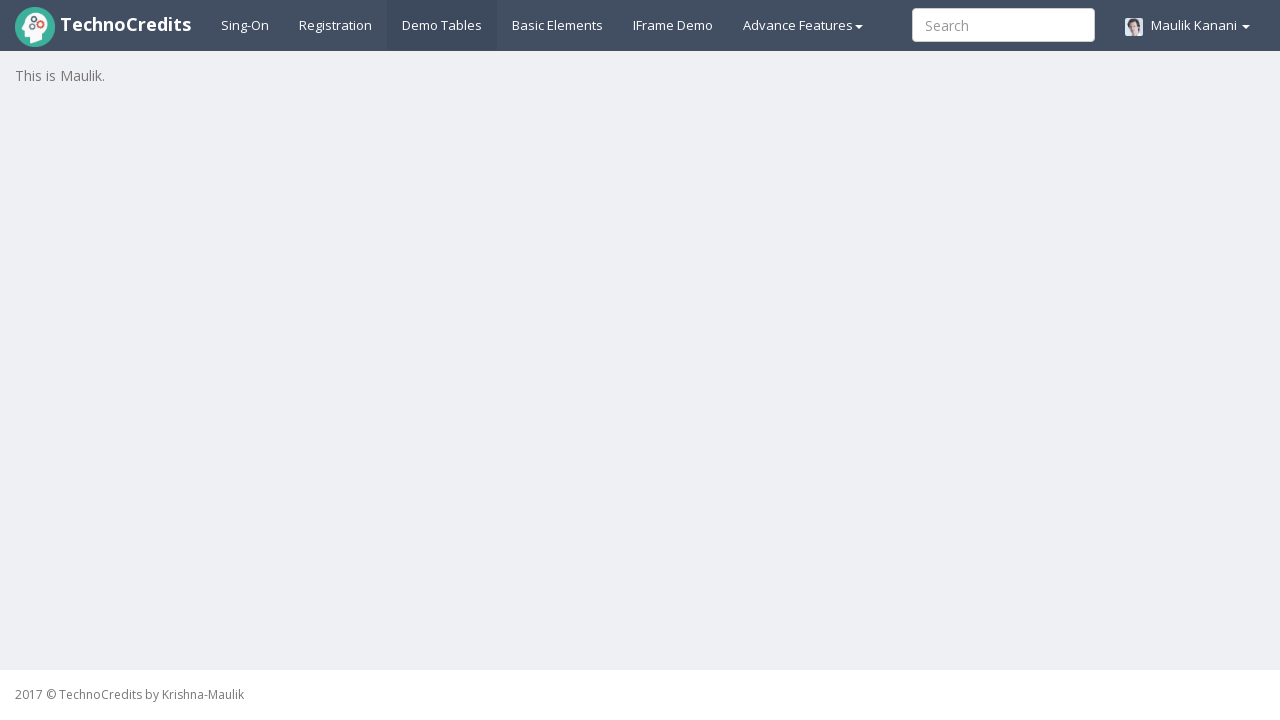

Table with id 'table1' loaded successfully
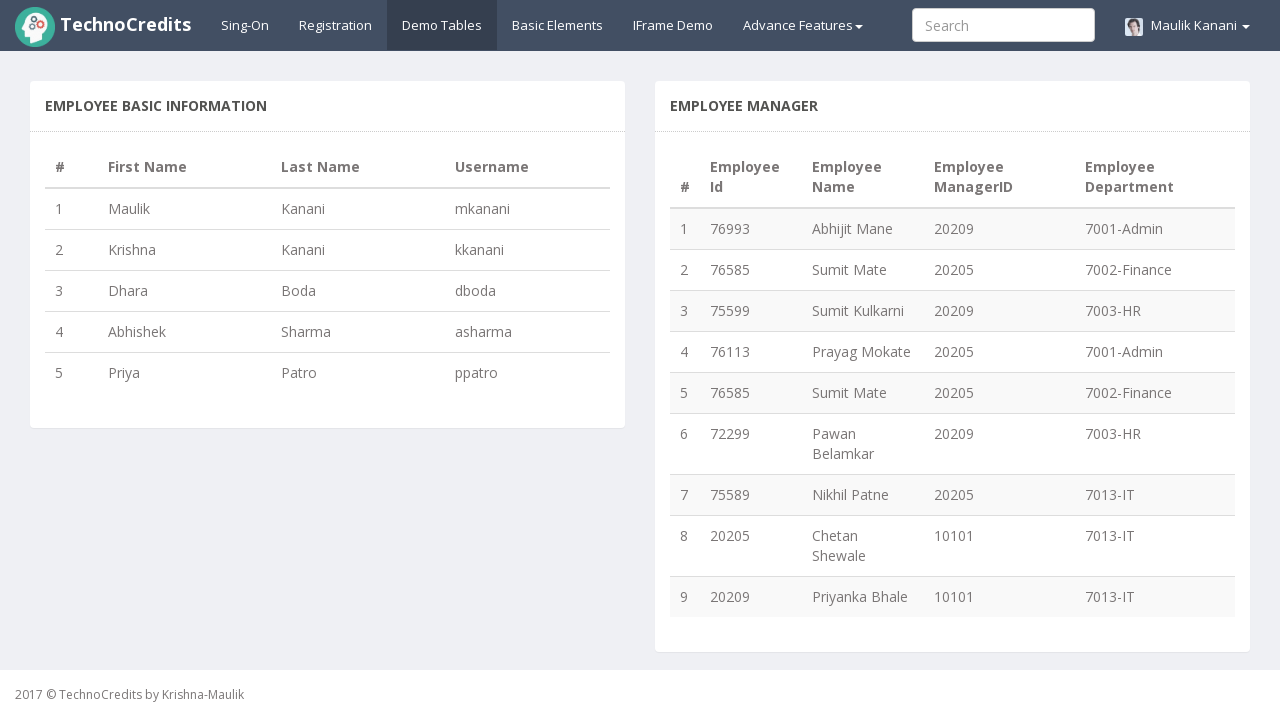

Retrieved all table rows - total 5 rows found
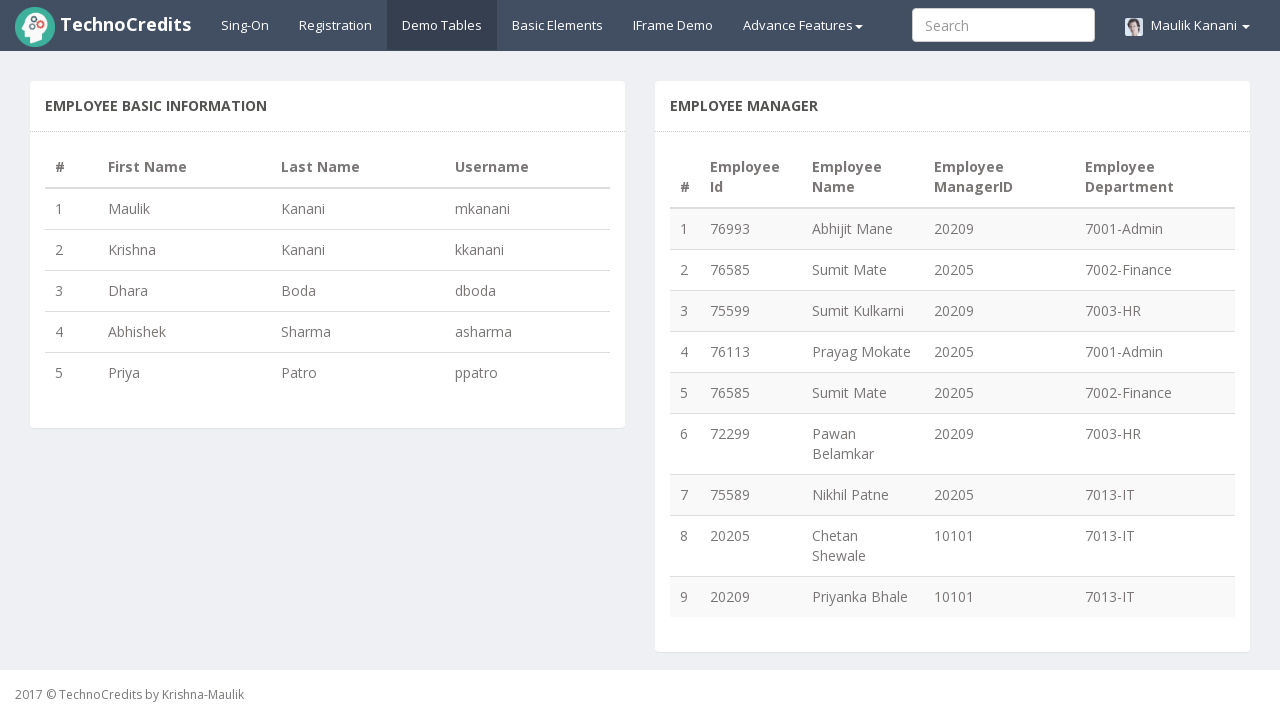

Retrieved first name 'Maulik' from row 1
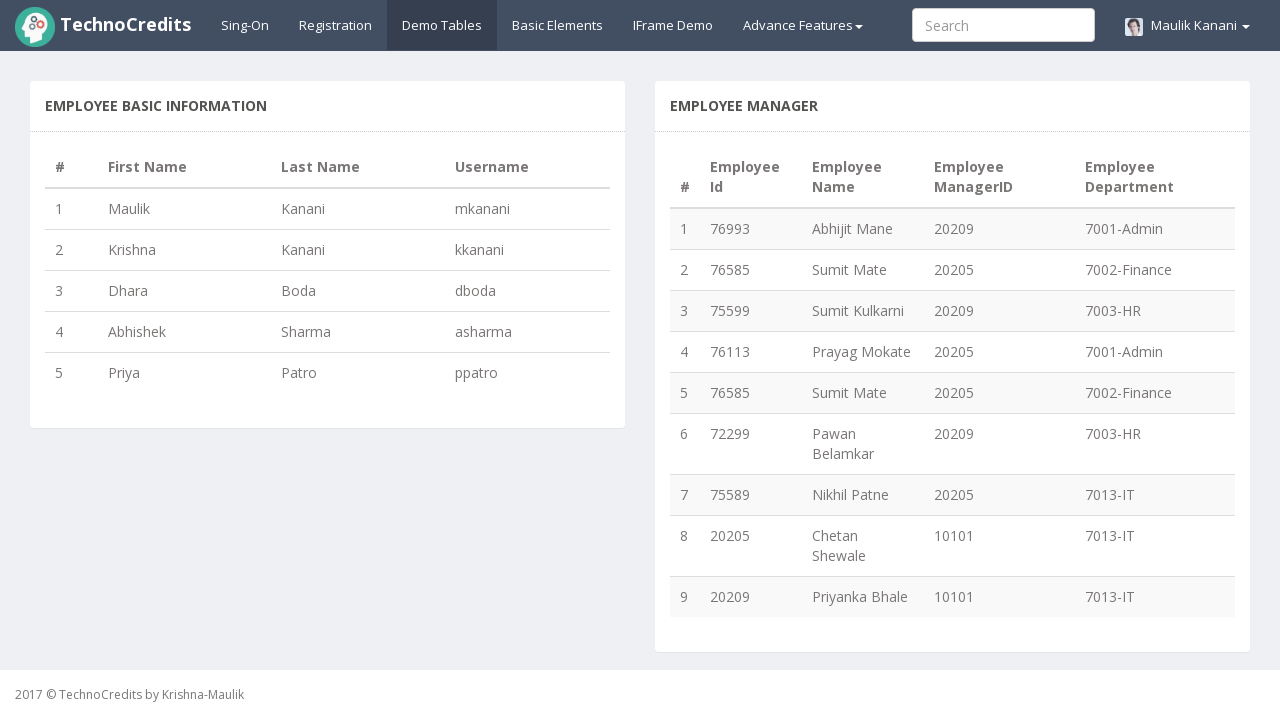

Retrieved last name 'Kanani' from row 1
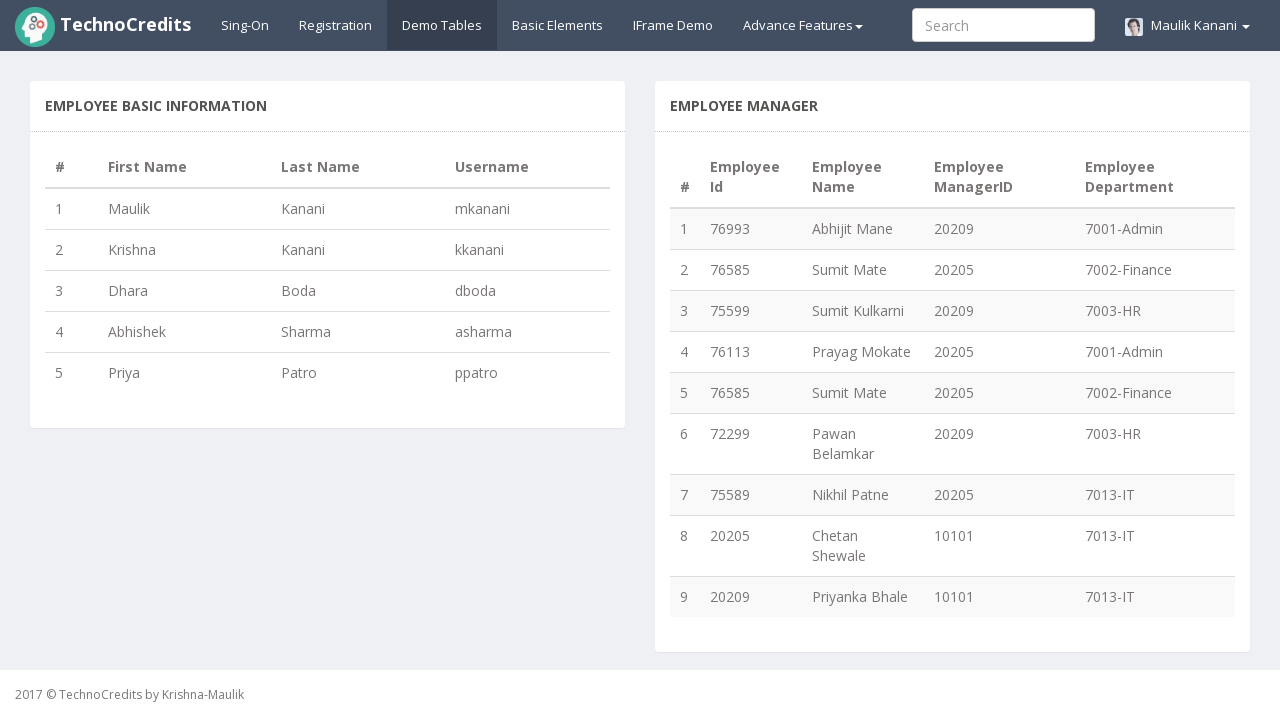

Retrieved expected username 'mkanani' from row 1
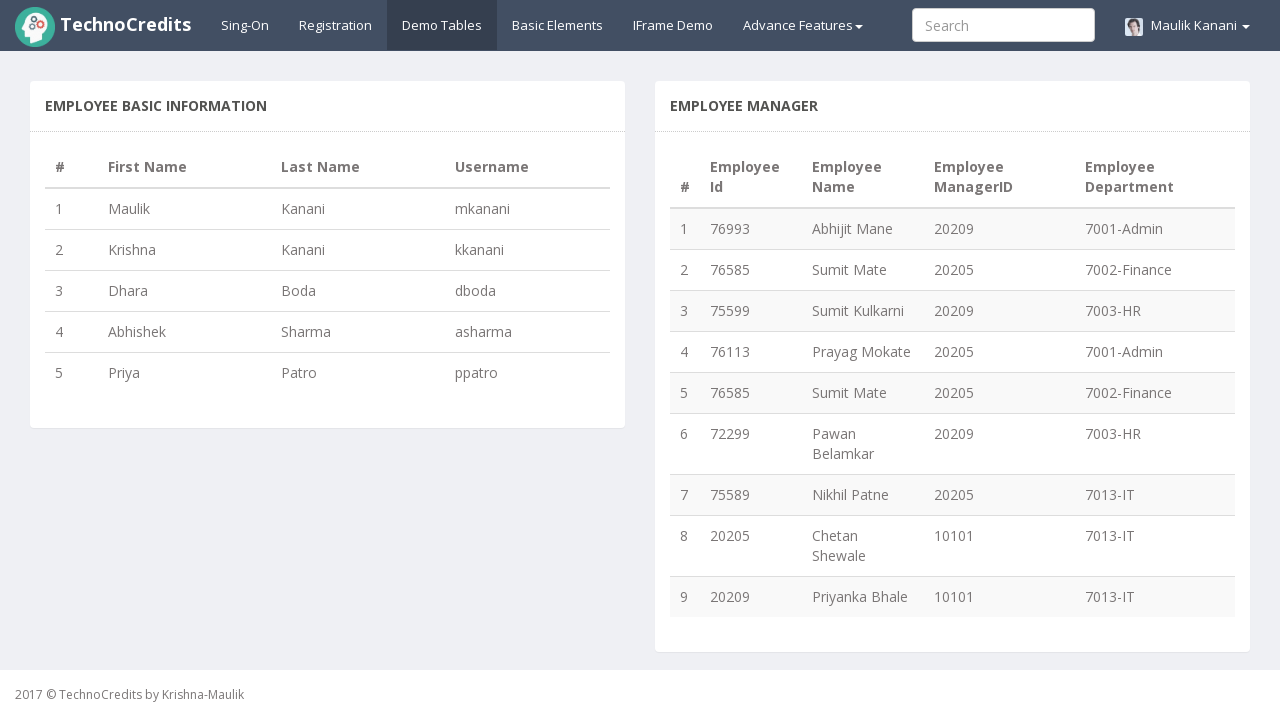

Calculated actual username 'mkanani' for row 1
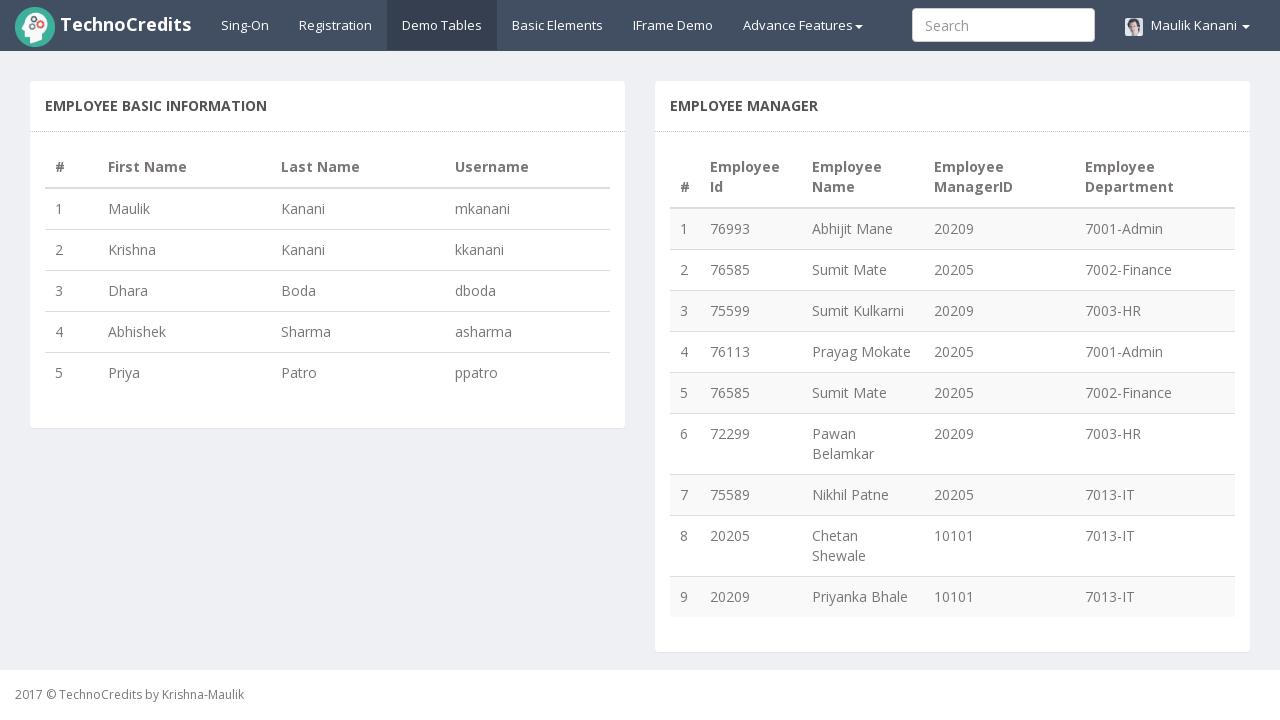

Username verification passed for row 1: 'mkanani' matches expected format
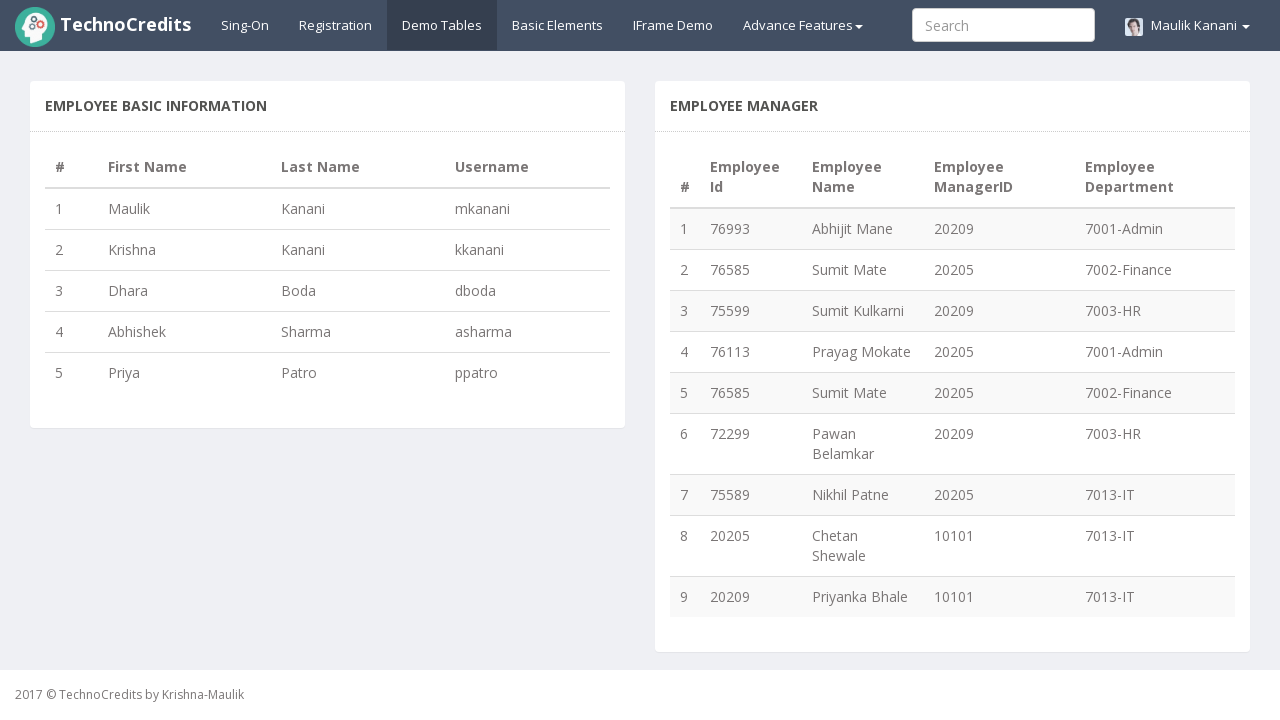

Retrieved first name 'Krishna' from row 2
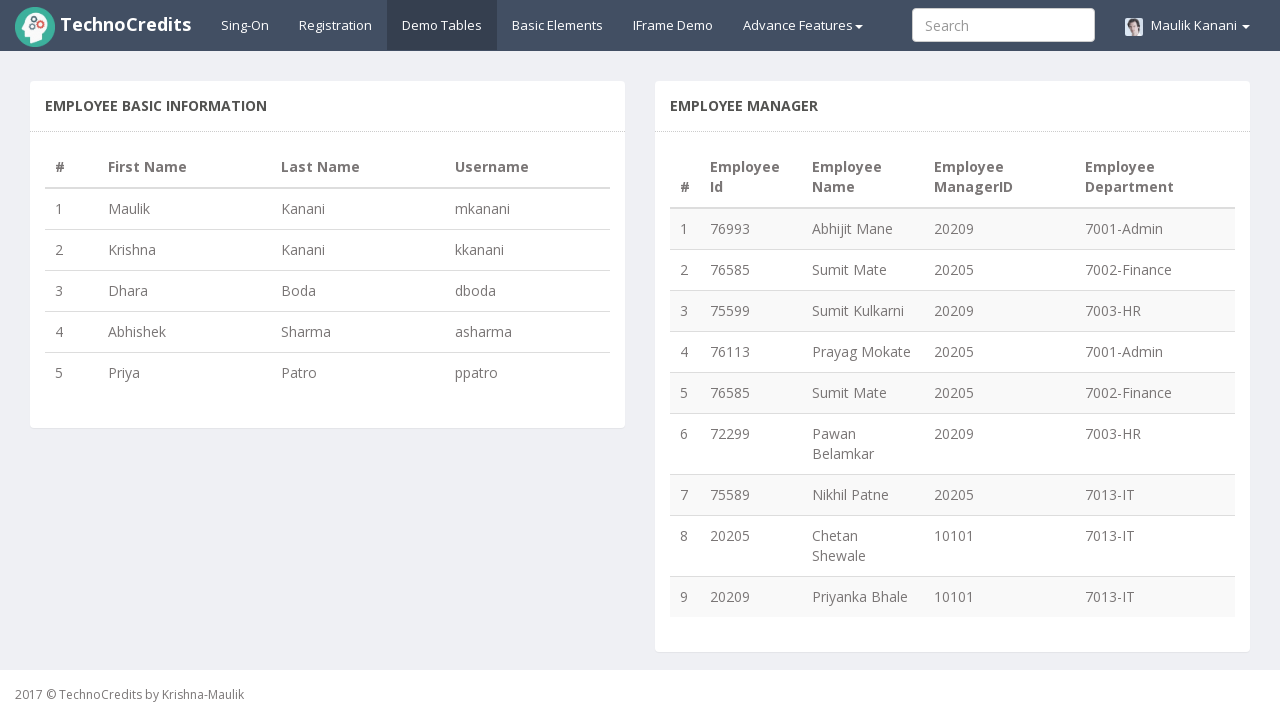

Retrieved last name 'Kanani' from row 2
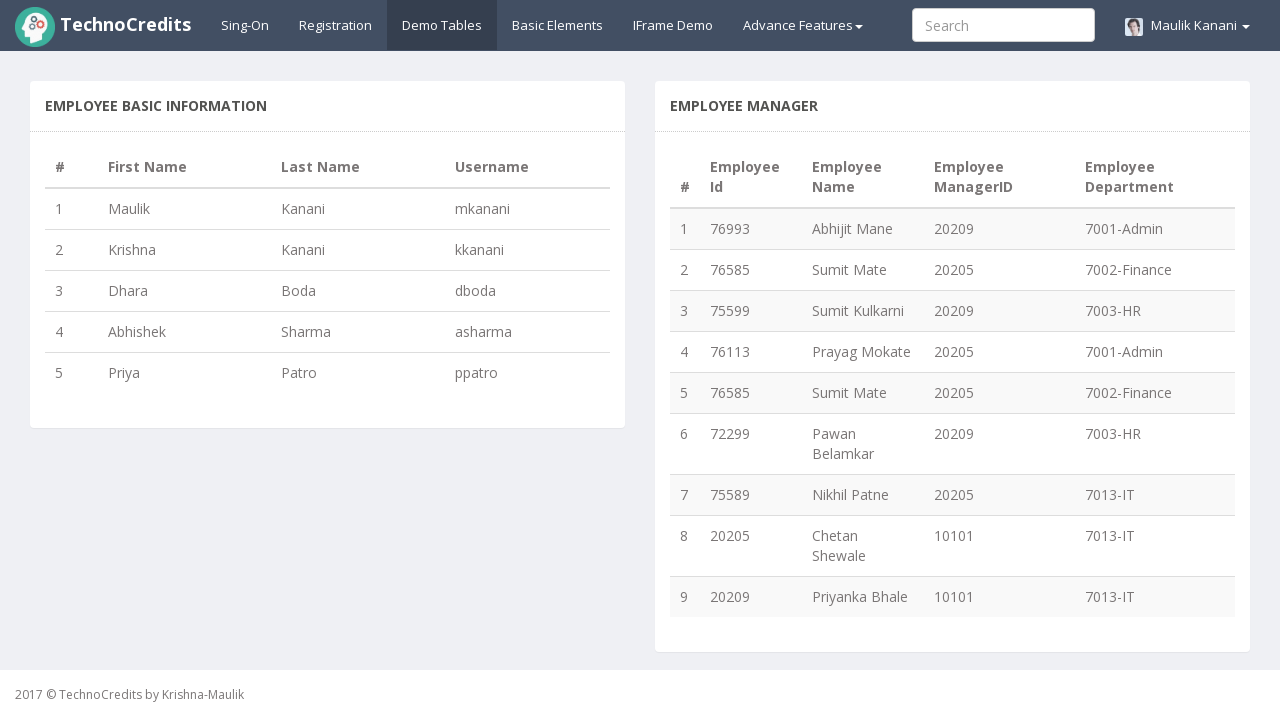

Retrieved expected username 'kkanani' from row 2
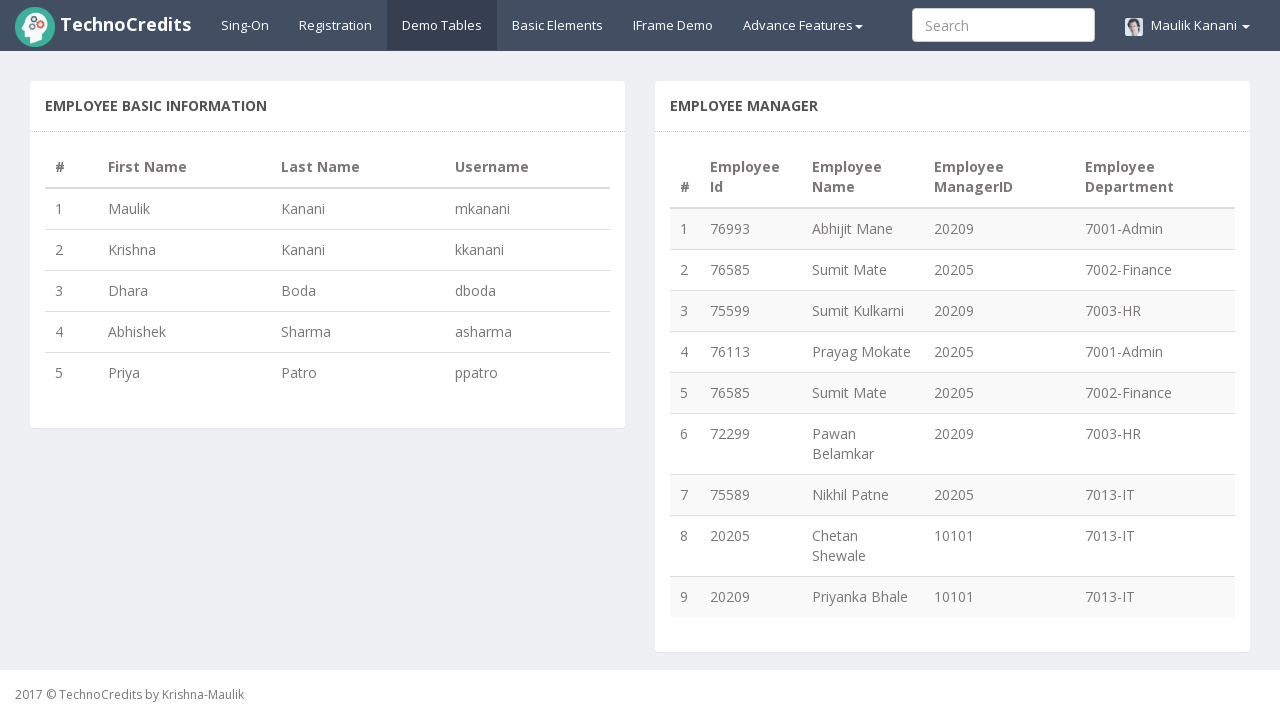

Calculated actual username 'kkanani' for row 2
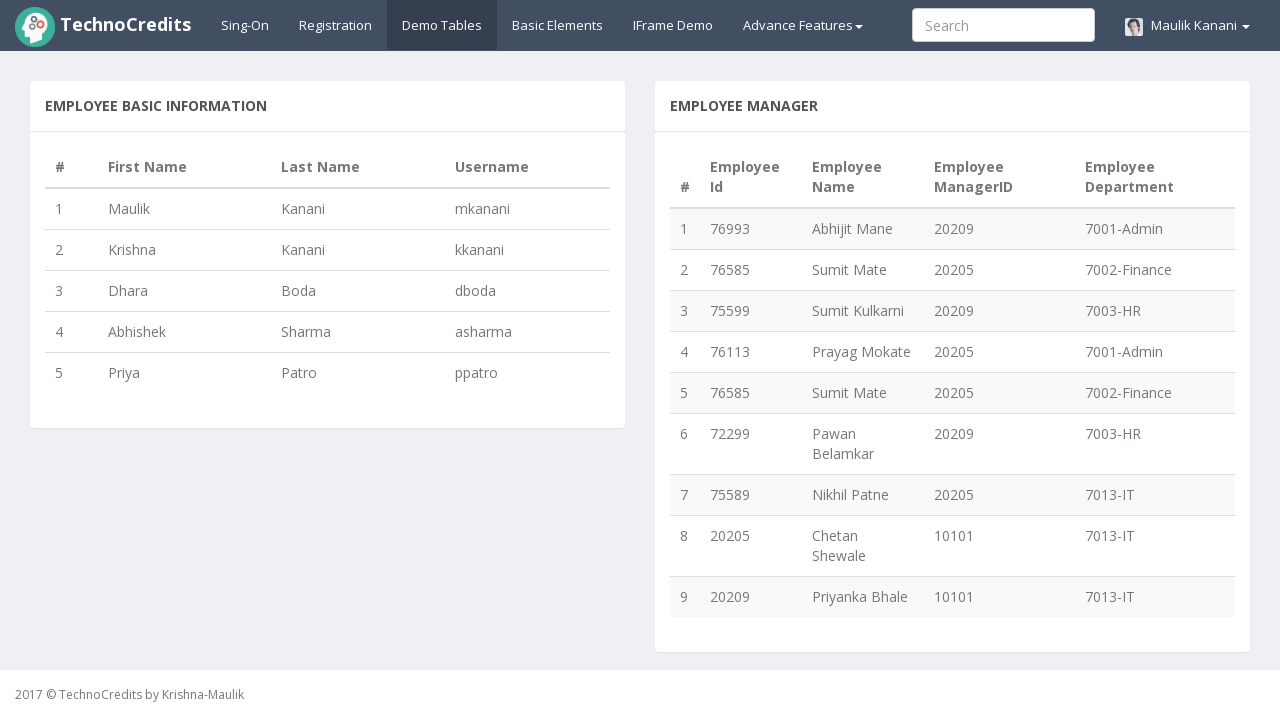

Username verification passed for row 2: 'kkanani' matches expected format
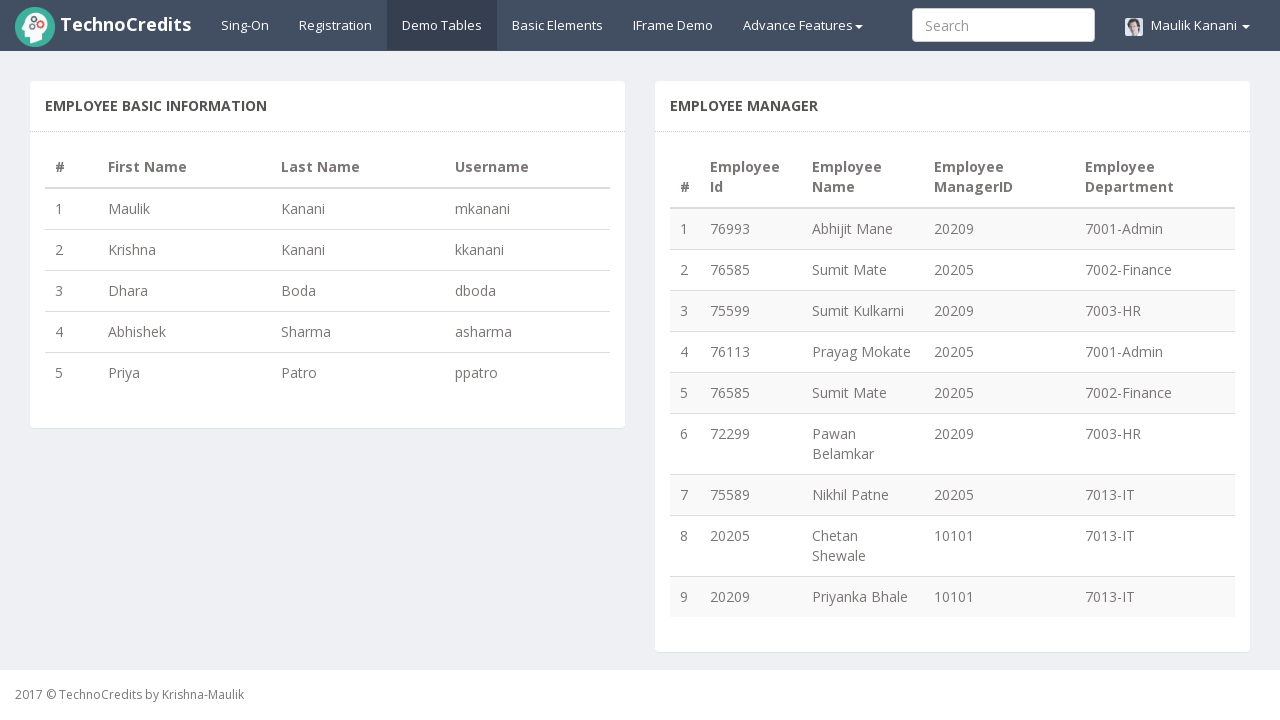

Retrieved first name 'Dhara' from row 3
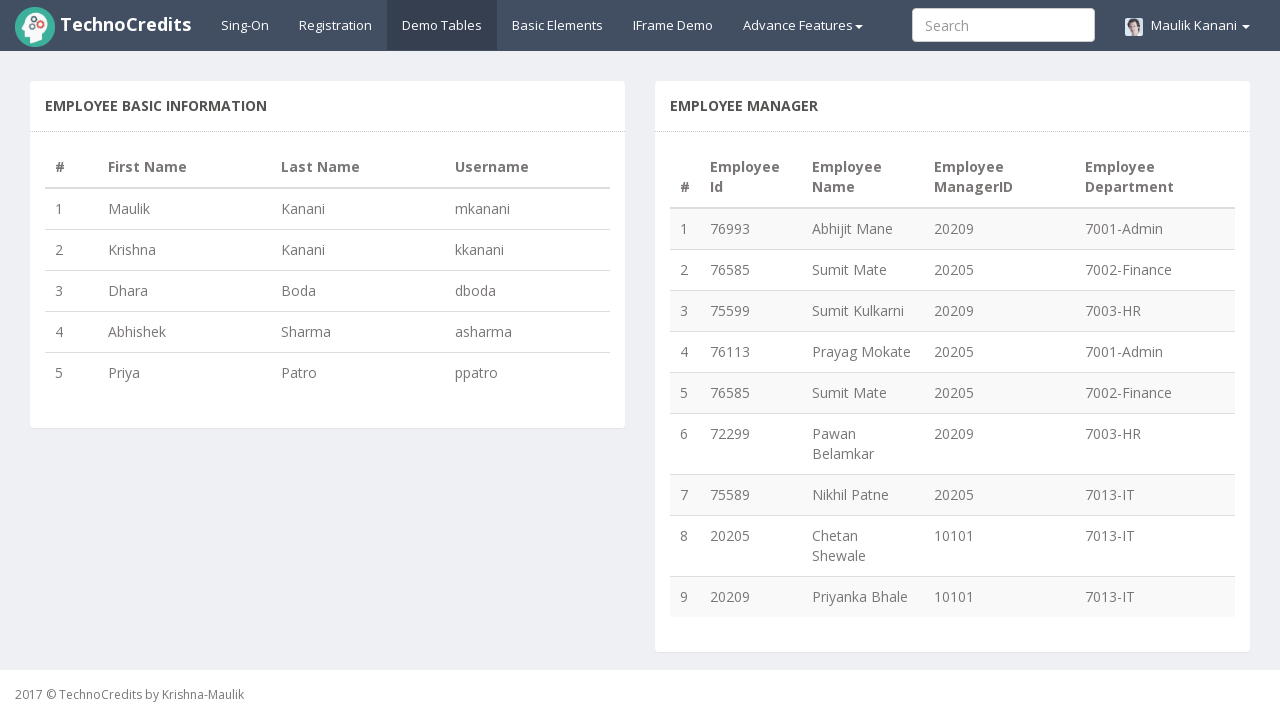

Retrieved last name 'Boda' from row 3
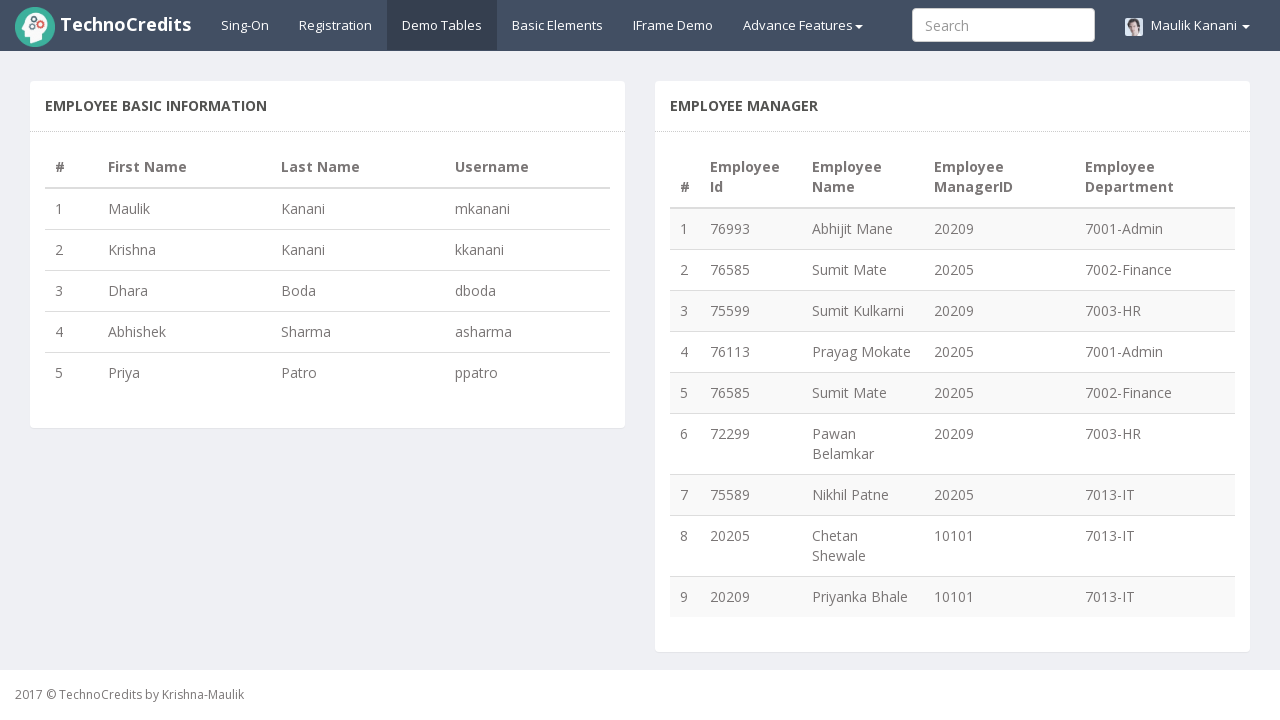

Retrieved expected username 'dboda' from row 3
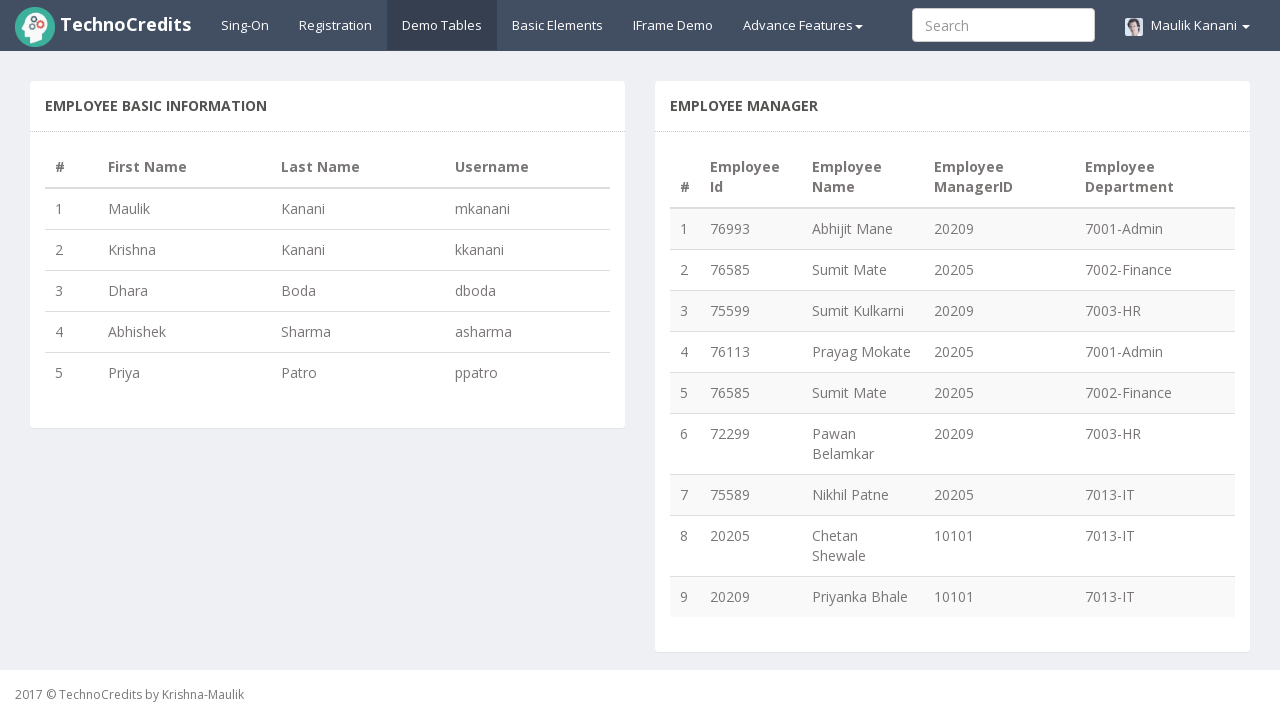

Calculated actual username 'dboda' for row 3
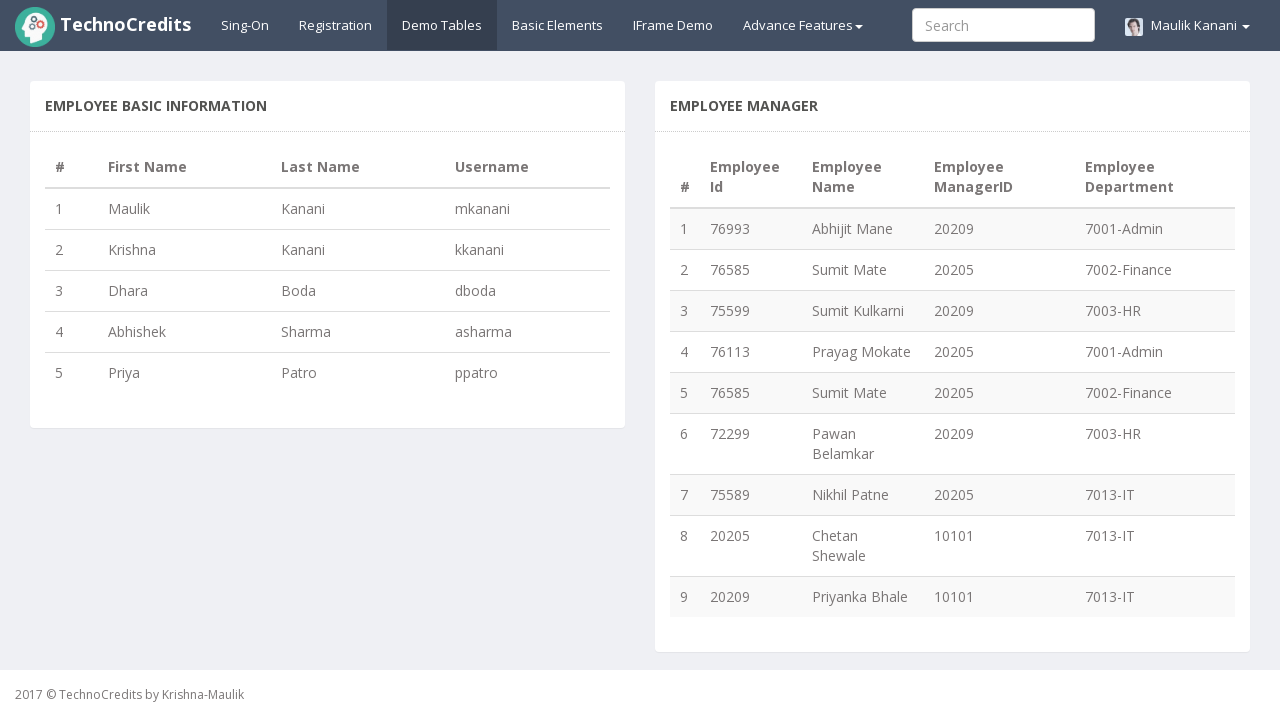

Username verification passed for row 3: 'dboda' matches expected format
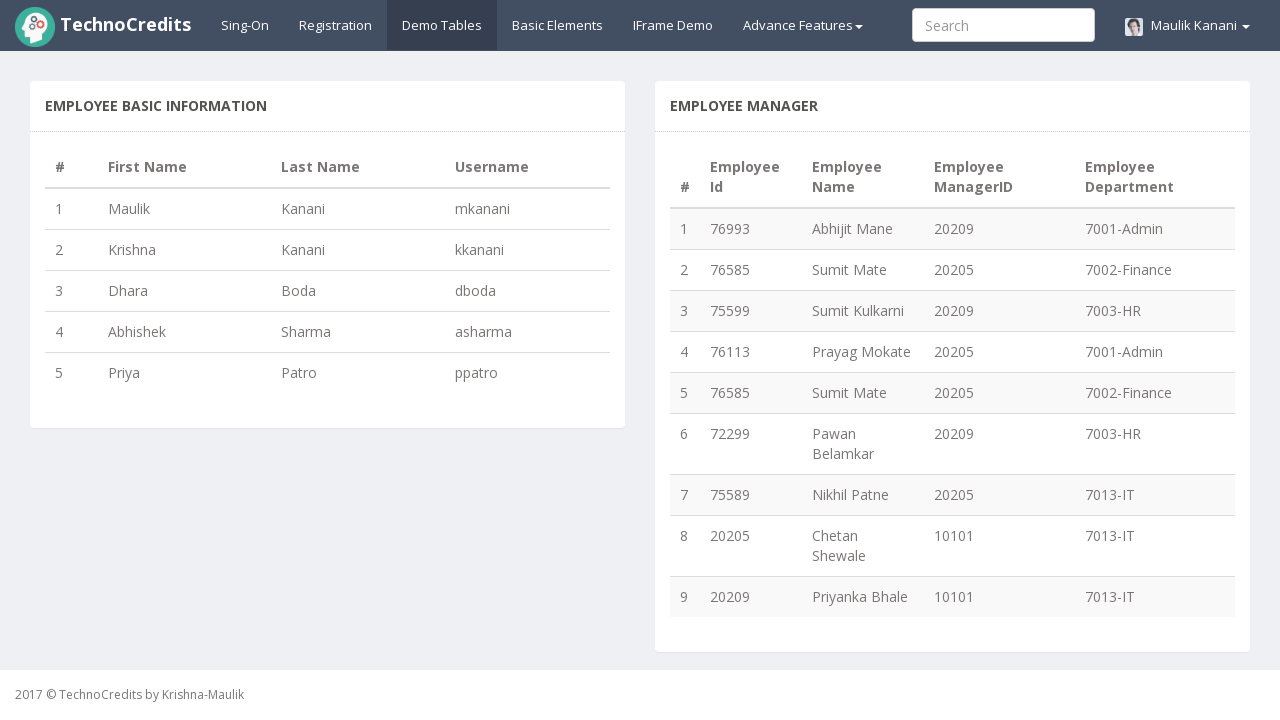

Retrieved first name 'Abhishek' from row 4
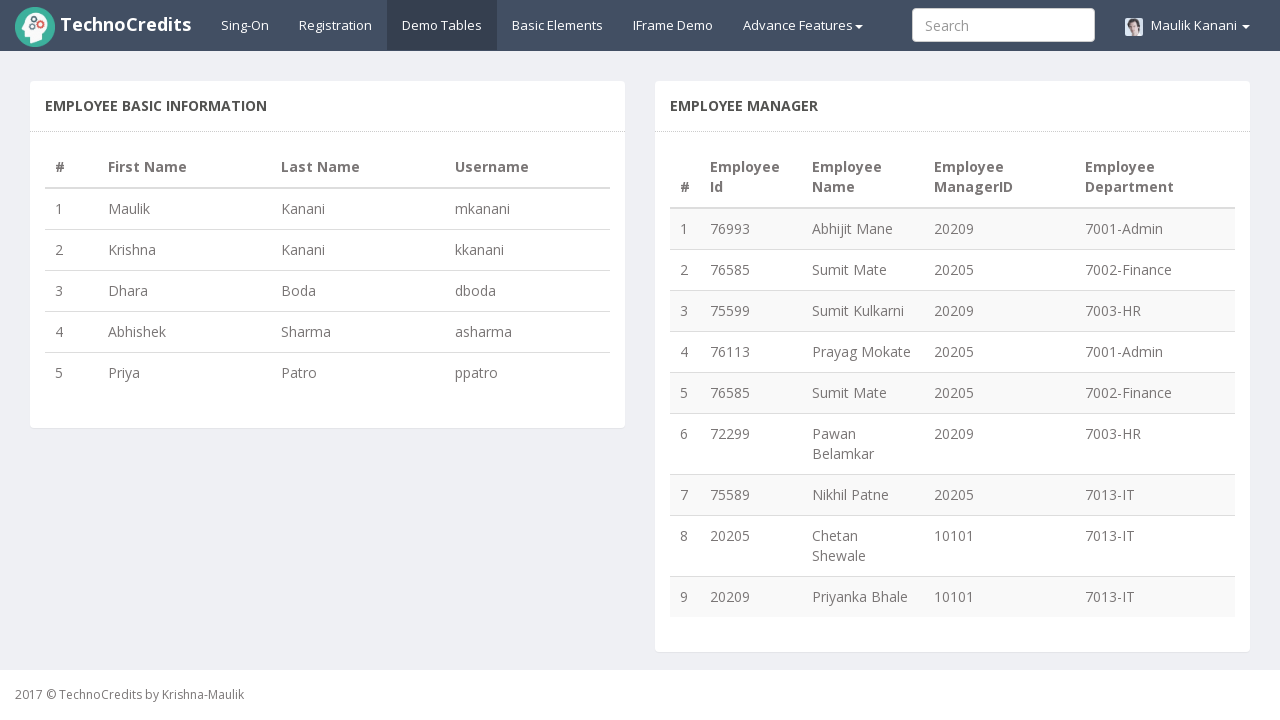

Retrieved last name 'Sharma' from row 4
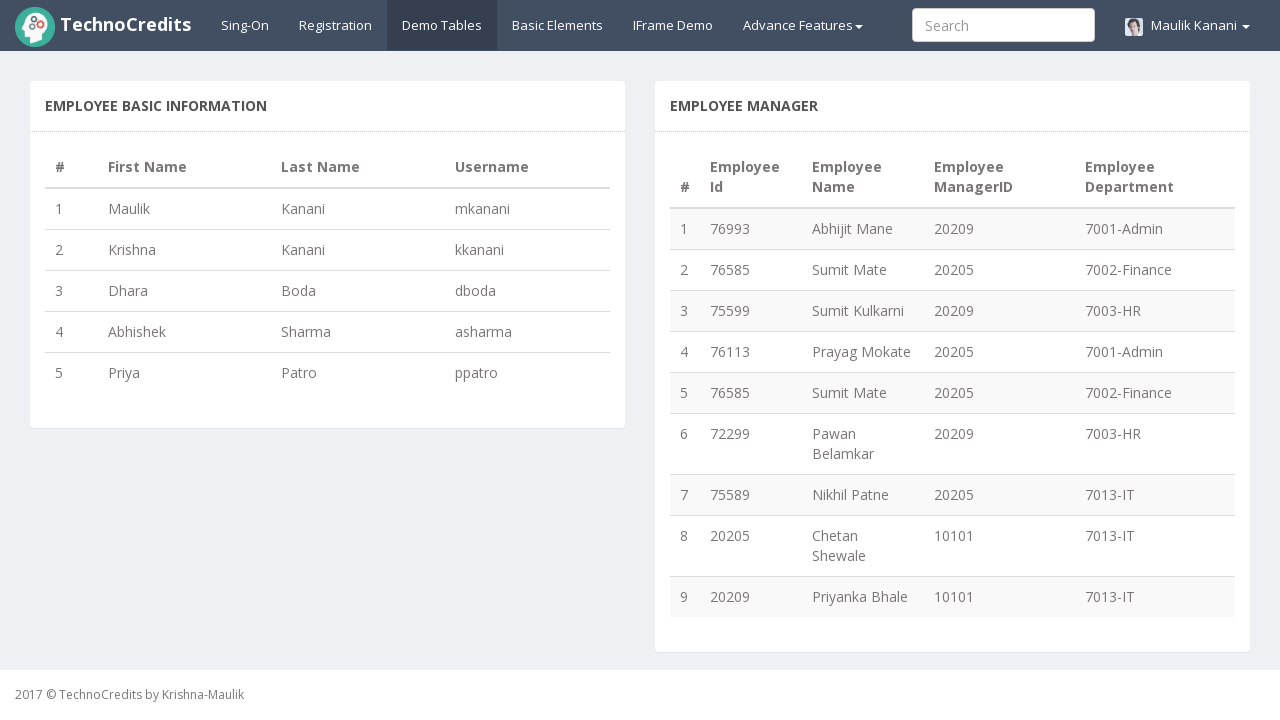

Retrieved expected username 'asharma' from row 4
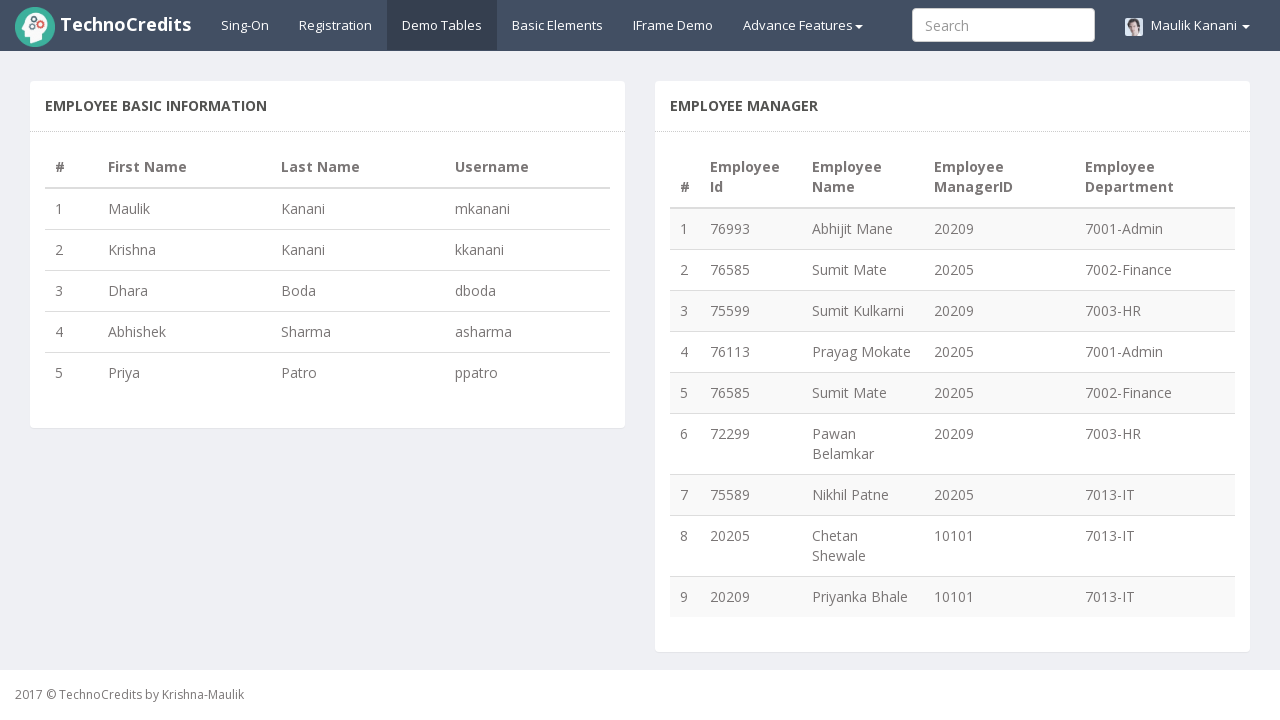

Calculated actual username 'asharma' for row 4
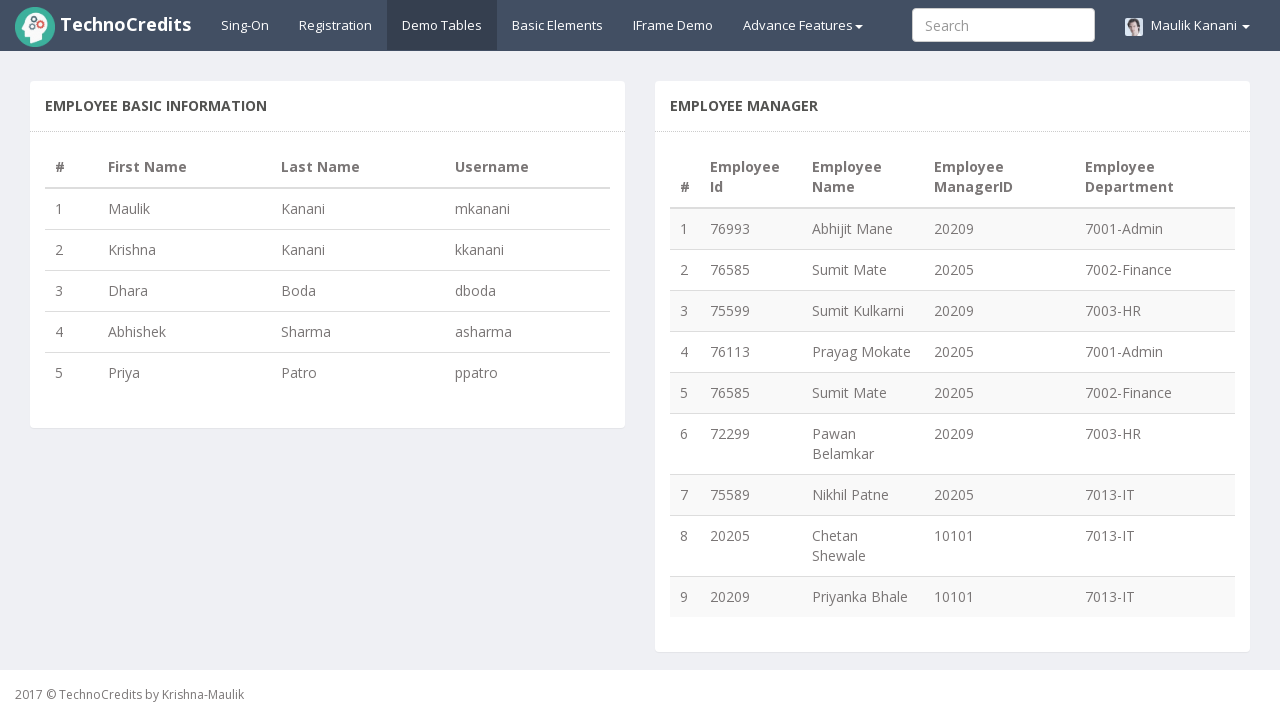

Username verification passed for row 4: 'asharma' matches expected format
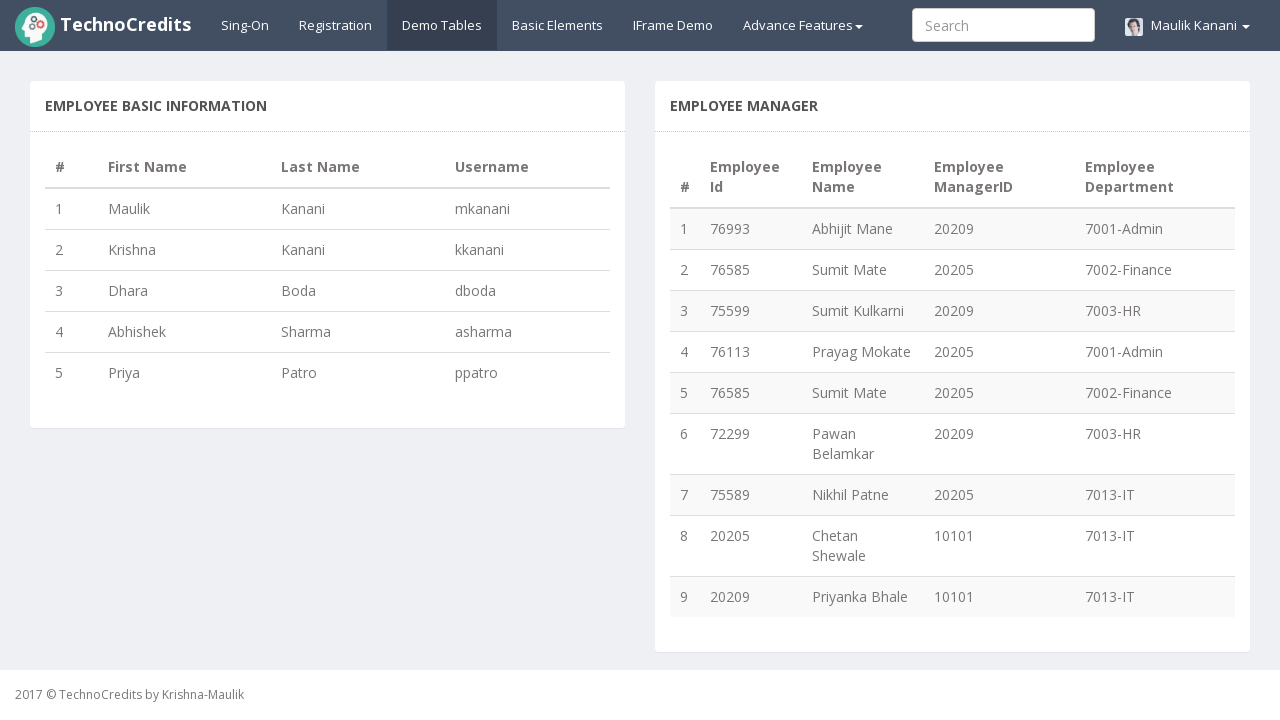

Retrieved first name 'Priya' from row 5
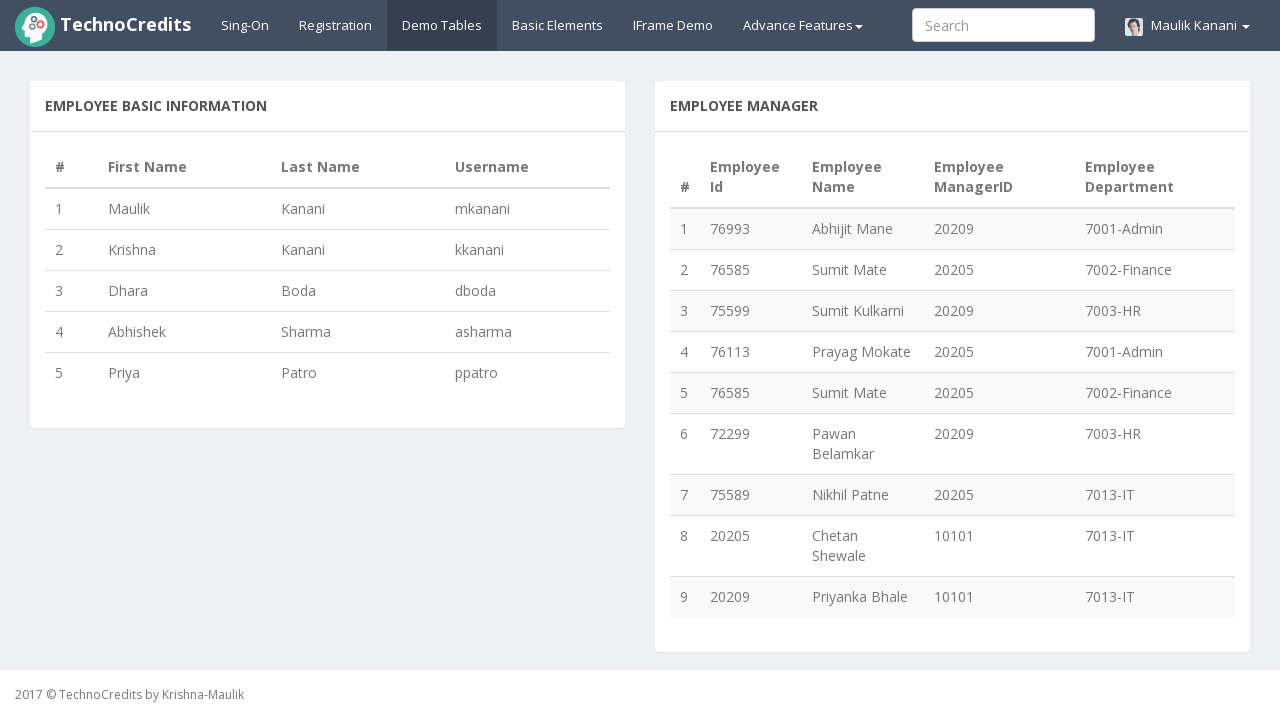

Retrieved last name 'Patro' from row 5
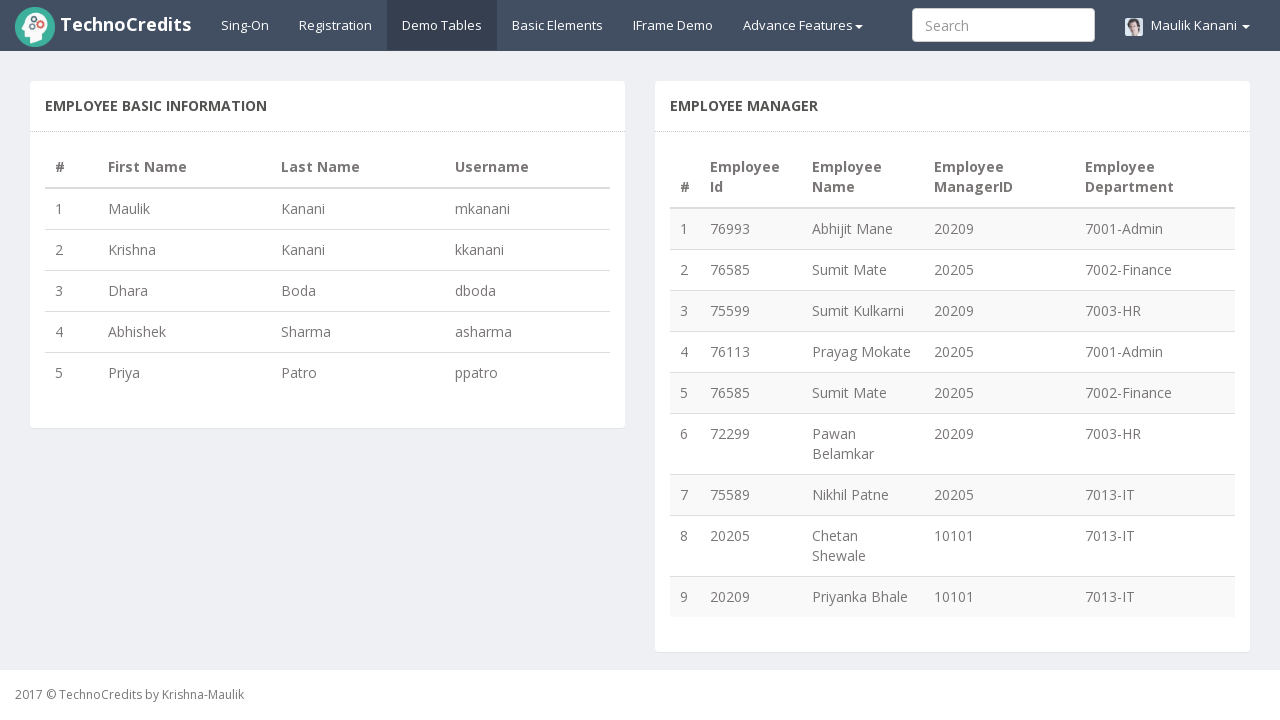

Retrieved expected username 'ppatro' from row 5
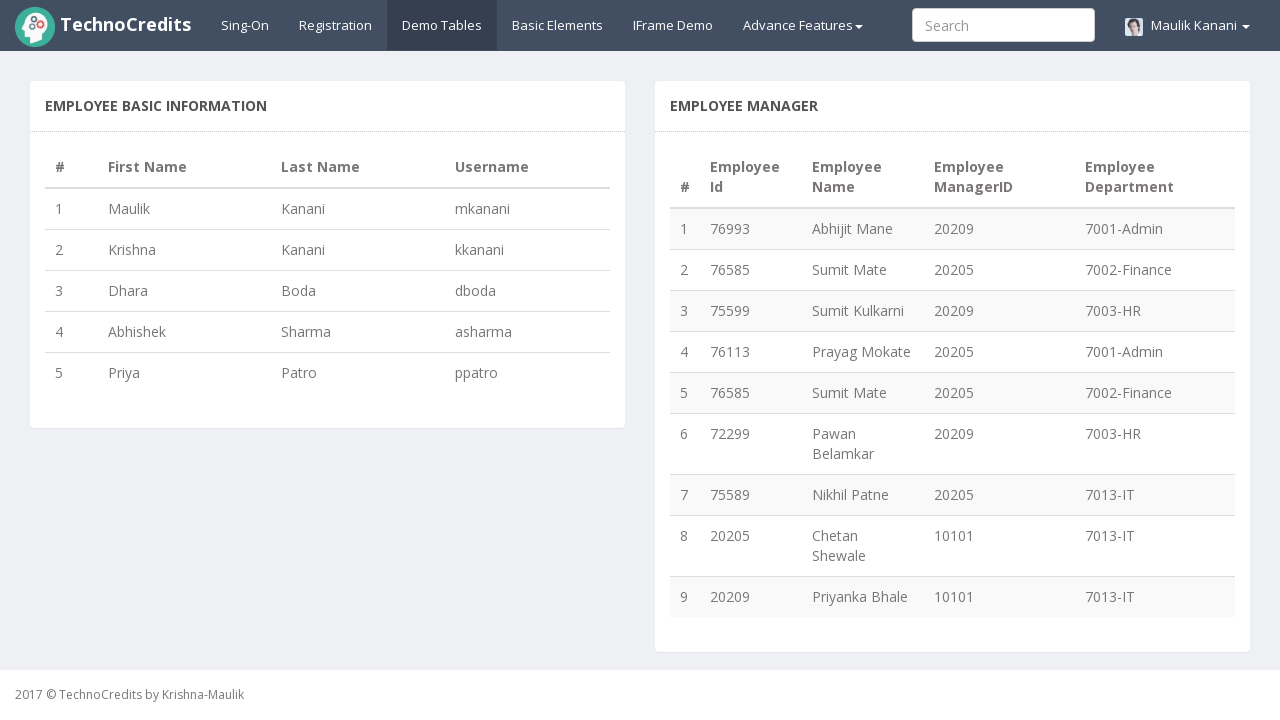

Calculated actual username 'ppatro' for row 5
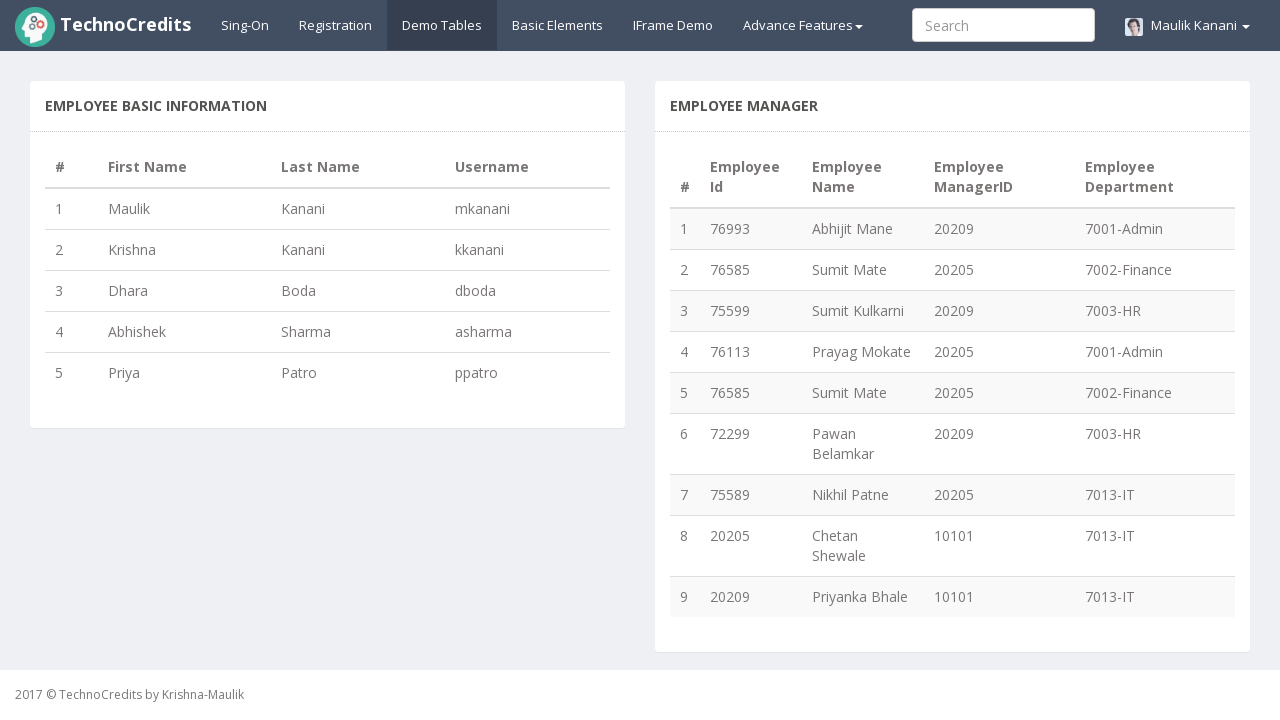

Username verification passed for row 5: 'ppatro' matches expected format
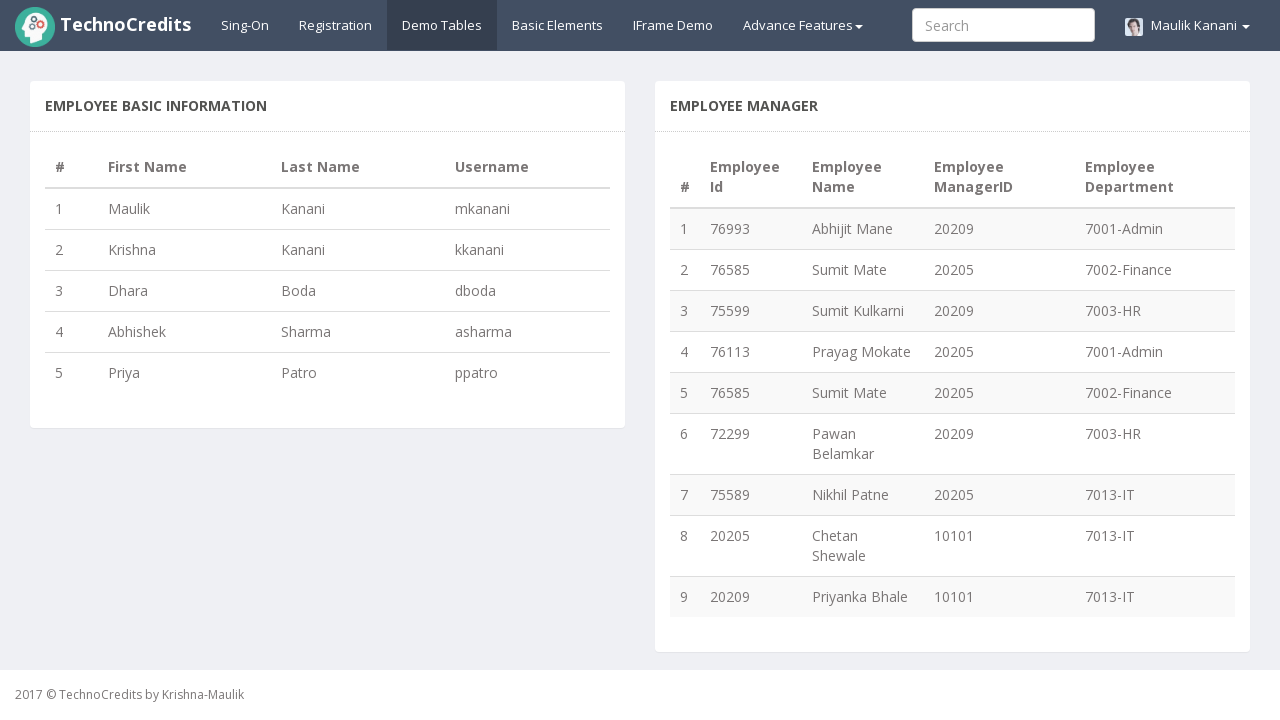

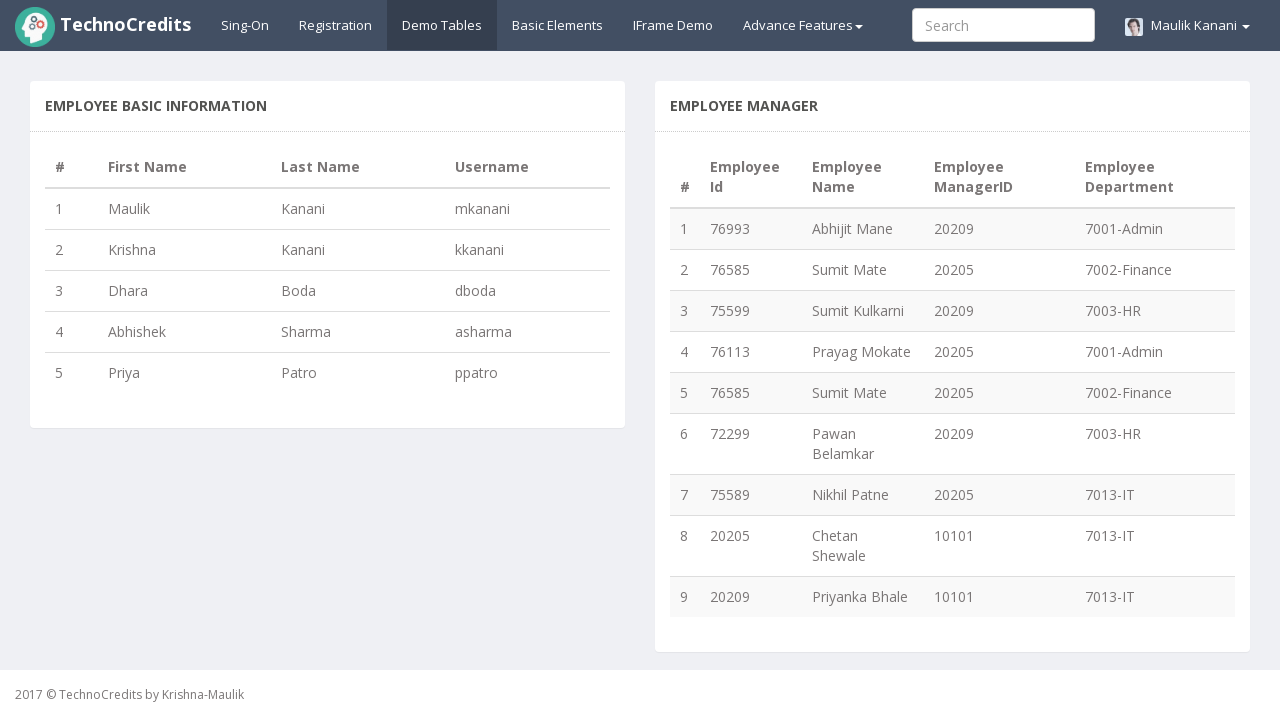